Tests form filling functionality on a practice automation site by entering name and email values into input fields.

Starting URL: https://testautomationpractice.blogspot.com/

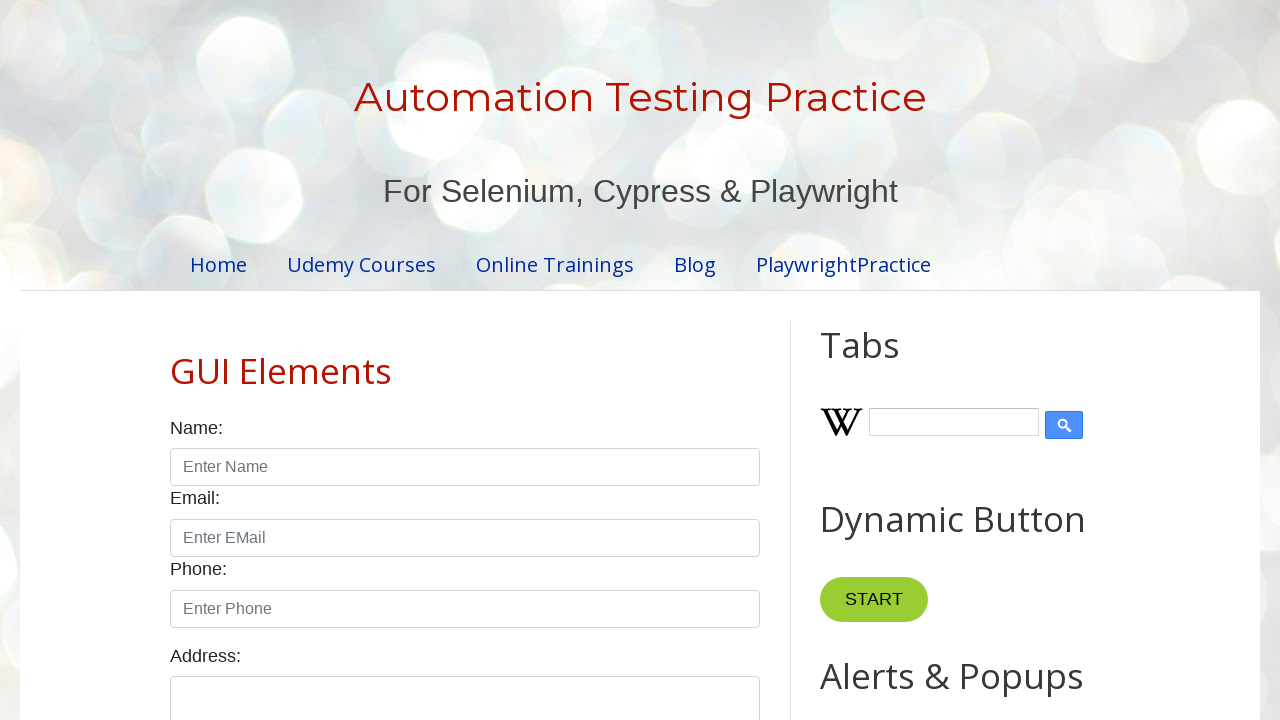

Filled name field with 'Cedric' on input[type='text'][id='name']
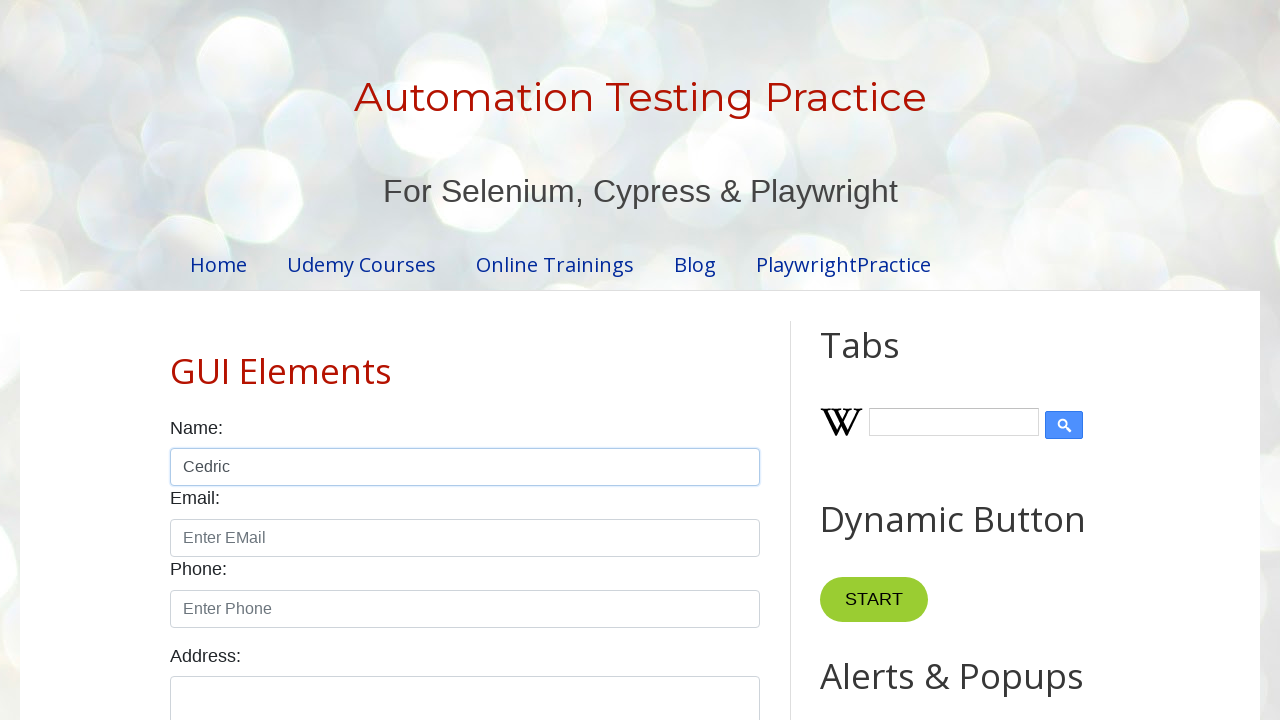

Filled email field with 'ankitdj888@gmail.com' on #email
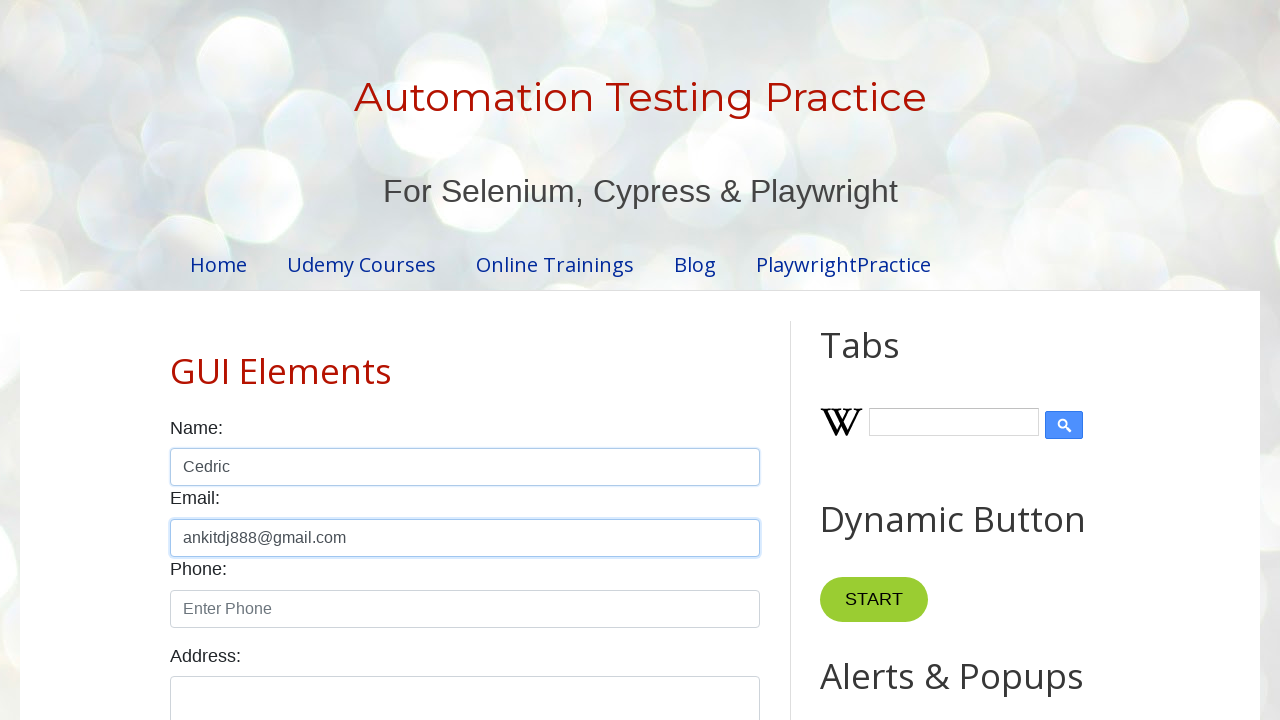

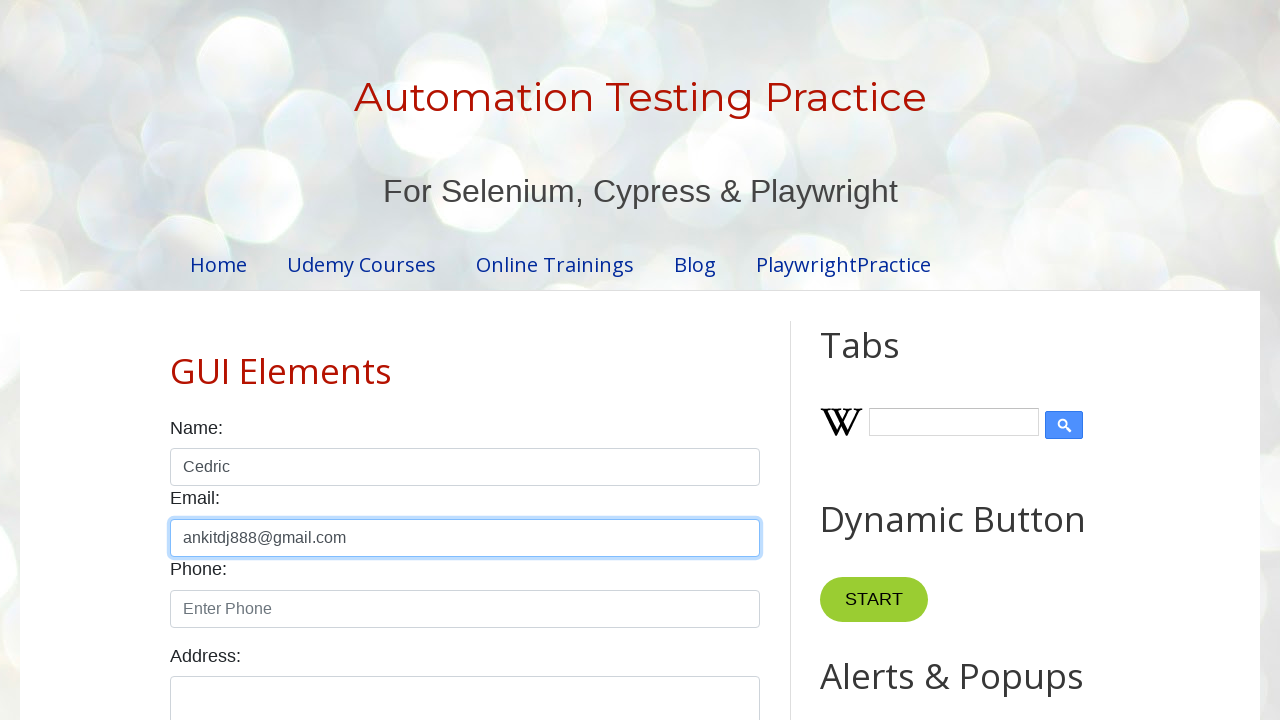